Tests navigation to the Python Software Foundation page by clicking the PSF link and verifying the page title

Starting URL: https://www.python.org/

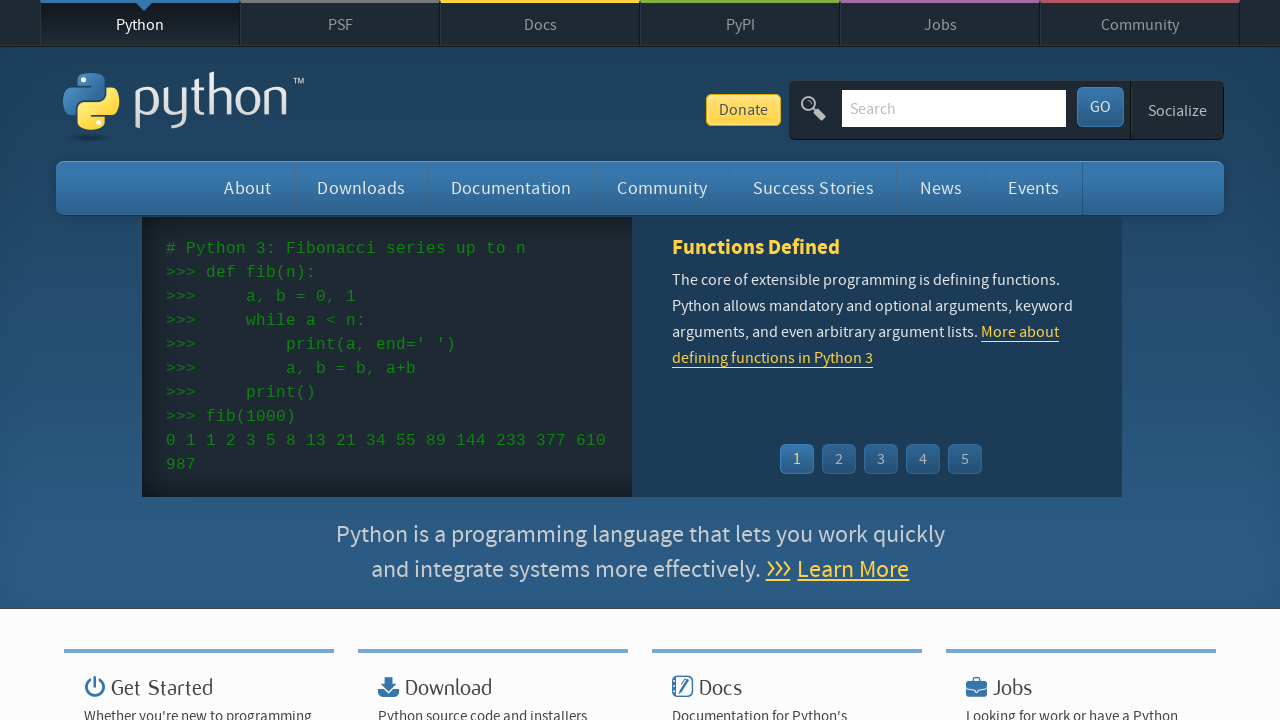

Clicked on PSF link at (340, 24) on text=PSF
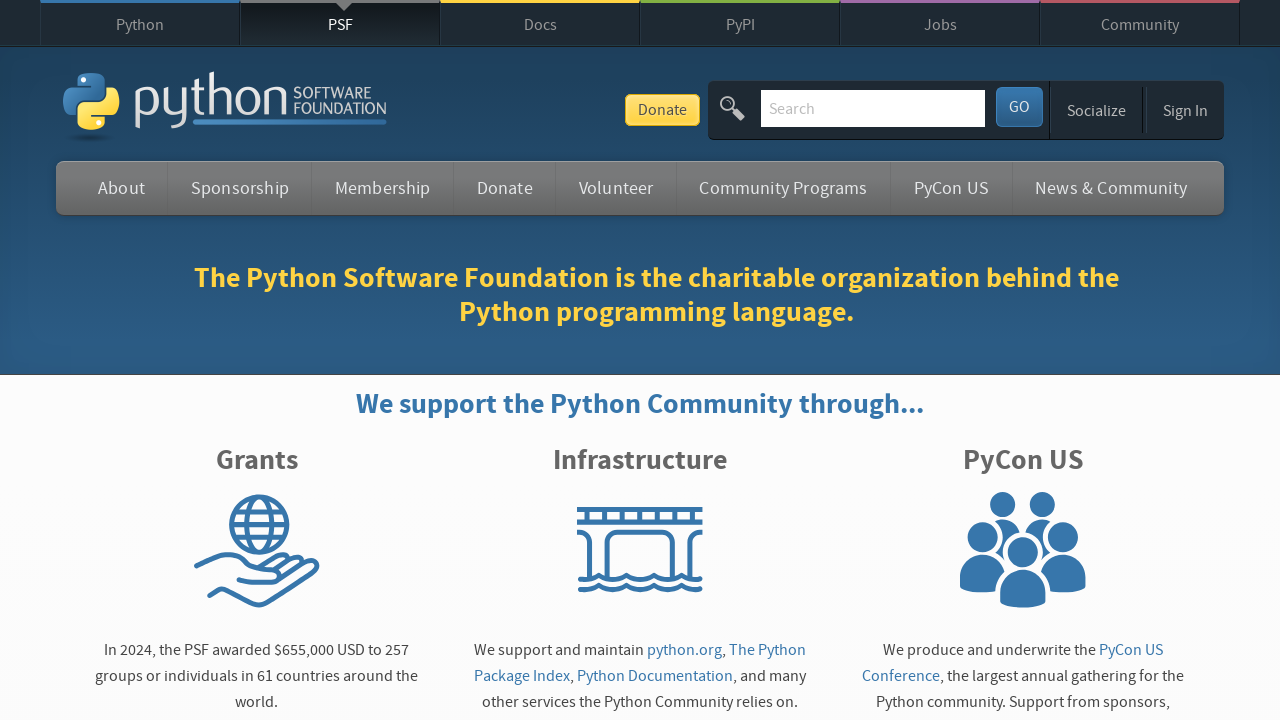

Waited for PSF page to load (domcontentloaded)
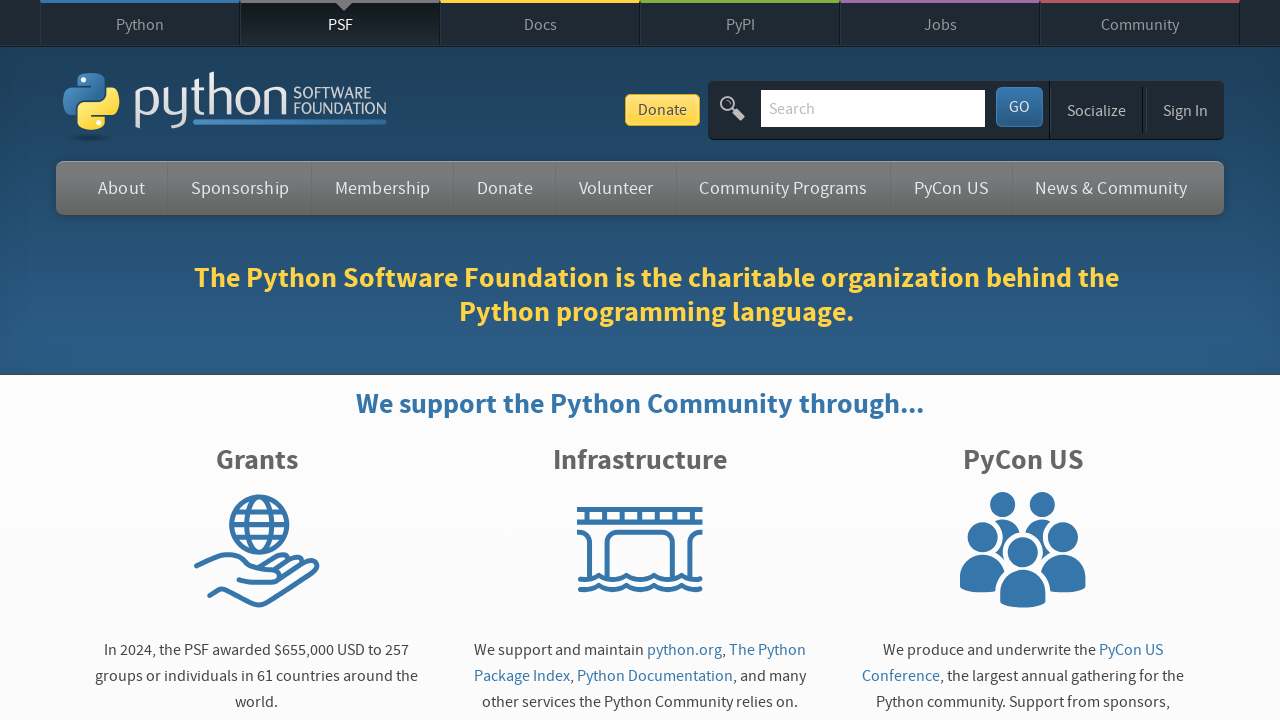

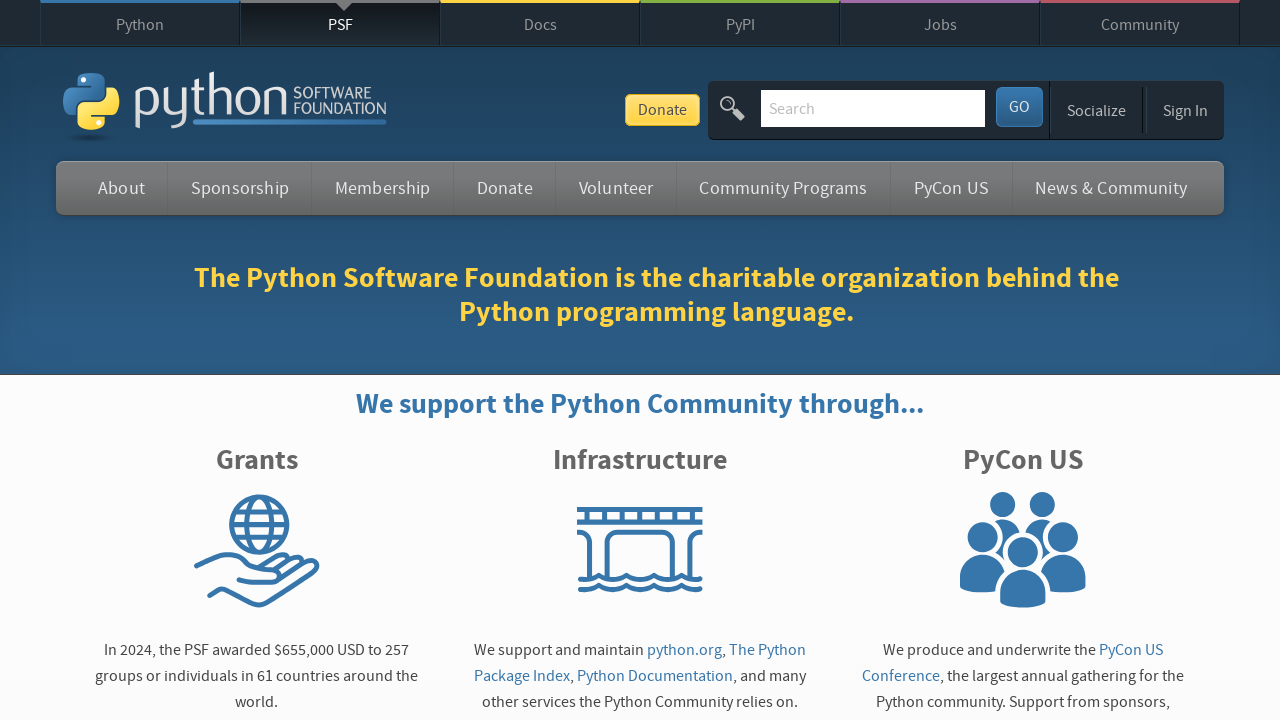